Tests JavaScript alert handling by clicking buttons that trigger different types of alerts (simple alert, confirmation alert, and prompt alert) and interacting with them

Starting URL: https://the-internet.herokuapp.com/javascript_alerts

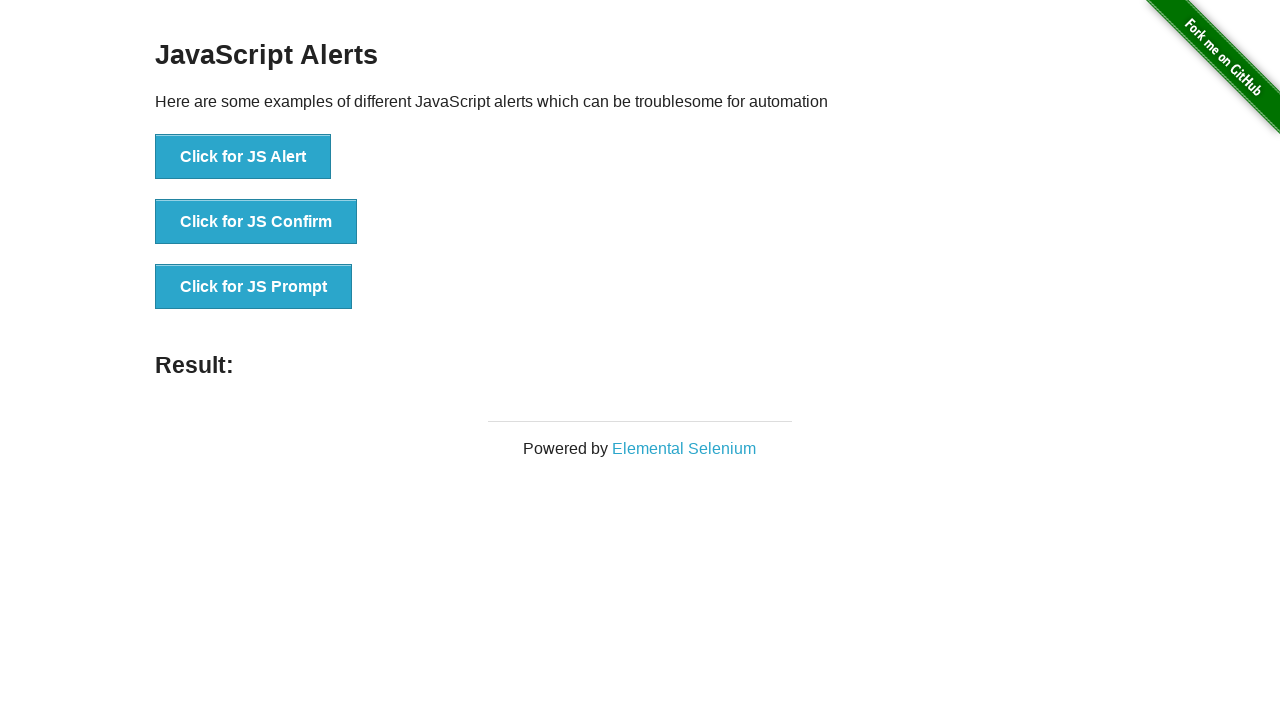

Clicked button to trigger simple JS Alert at (243, 157) on xpath=//button[contains(normalize-space(),'Click for JS Alert')]
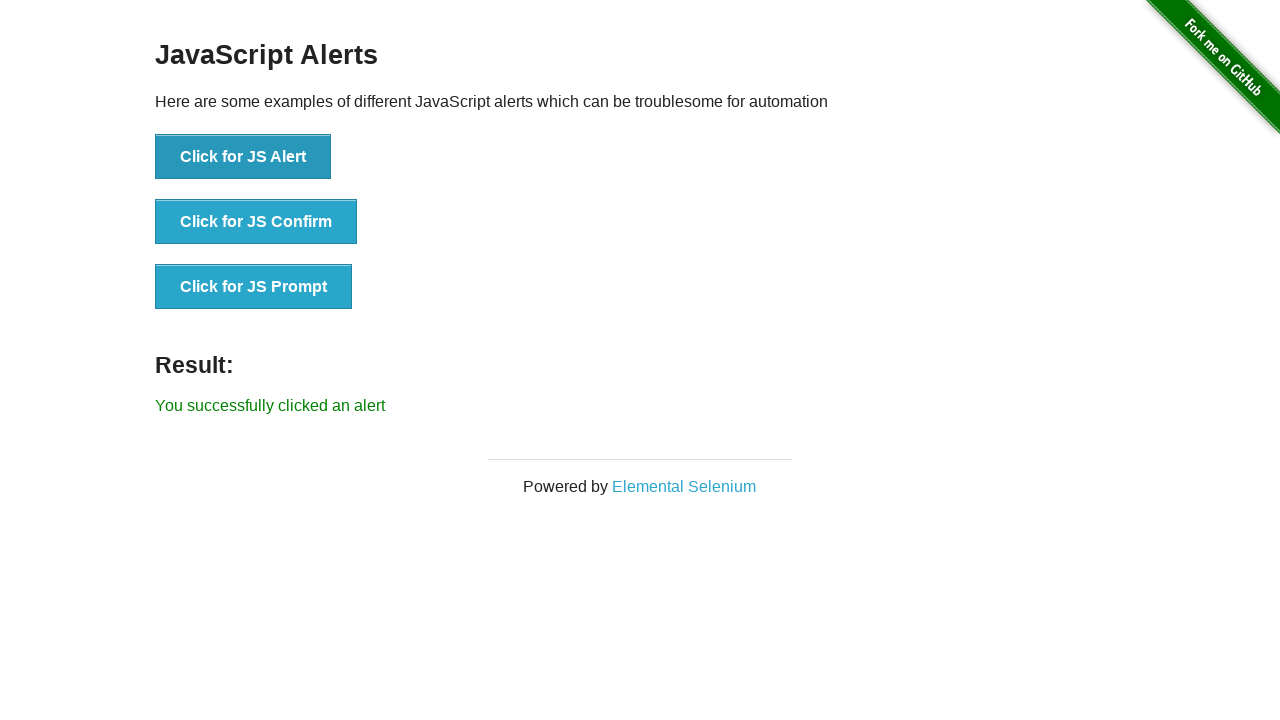

Set up dialog handler to accept alerts
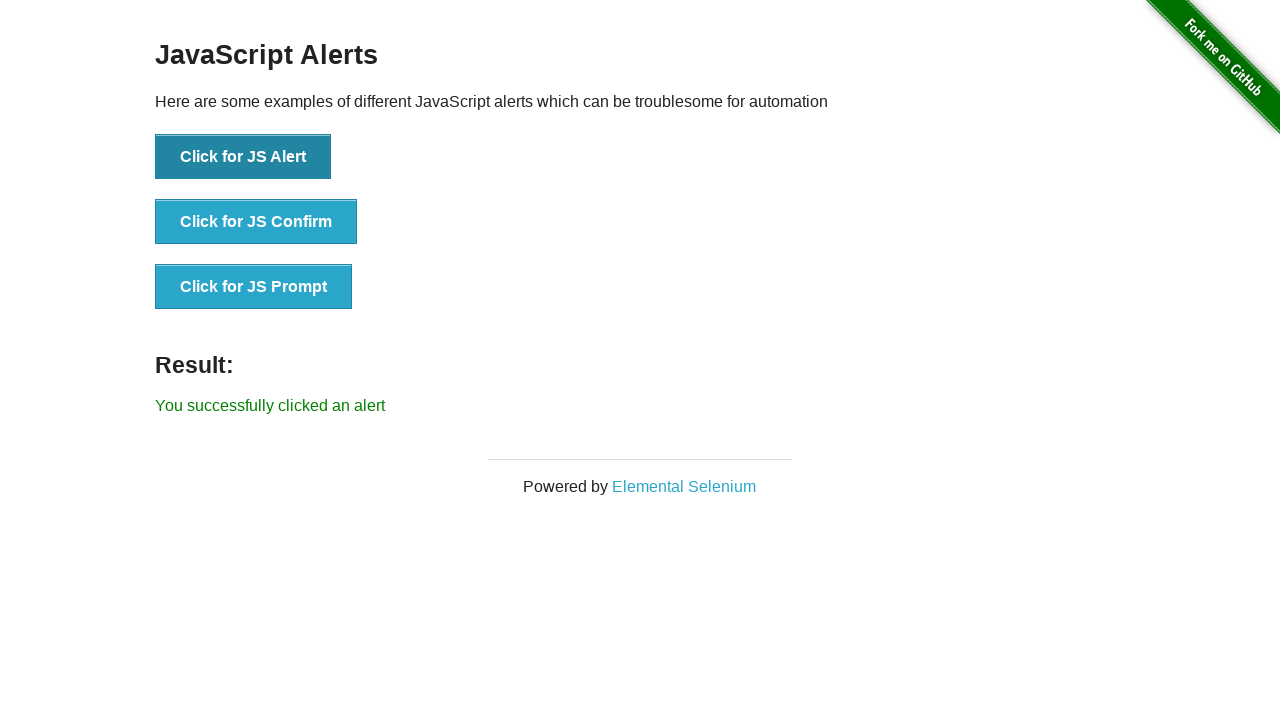

Waited for simple alert interaction to complete
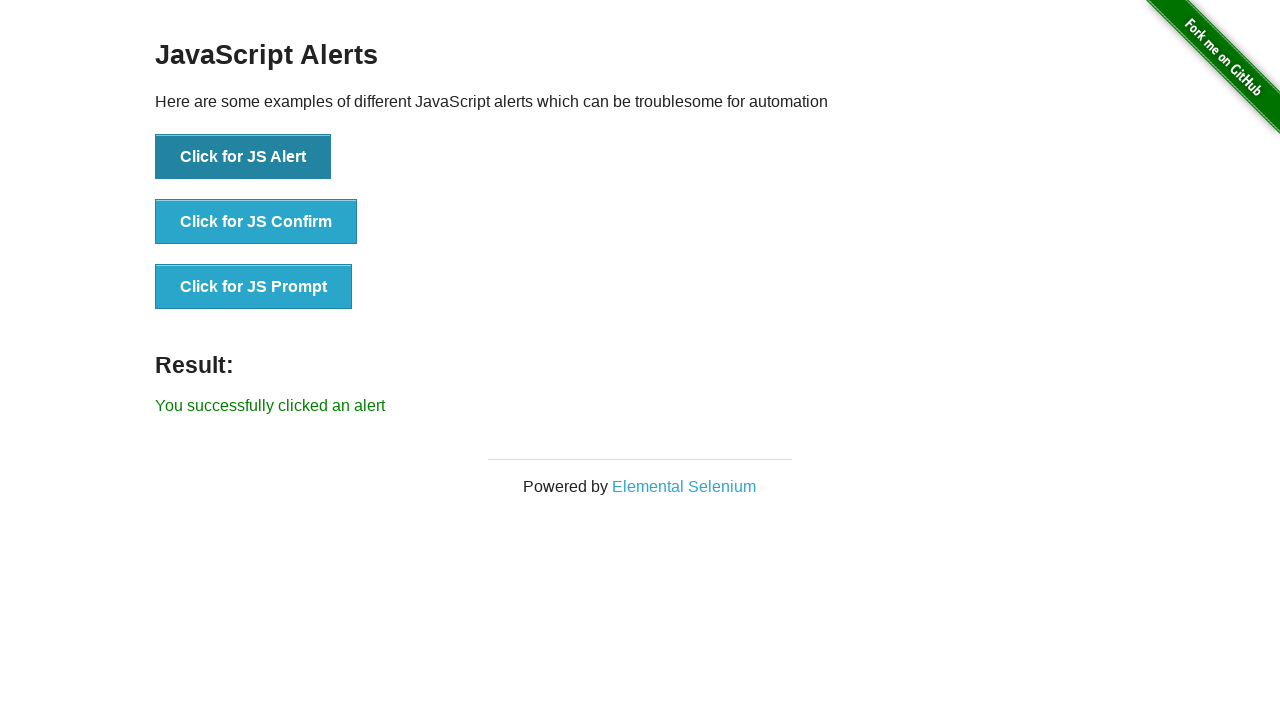

Clicked button to trigger JS Confirm dialog at (256, 222) on xpath=//button[normalize-space()='Click for JS Confirm']
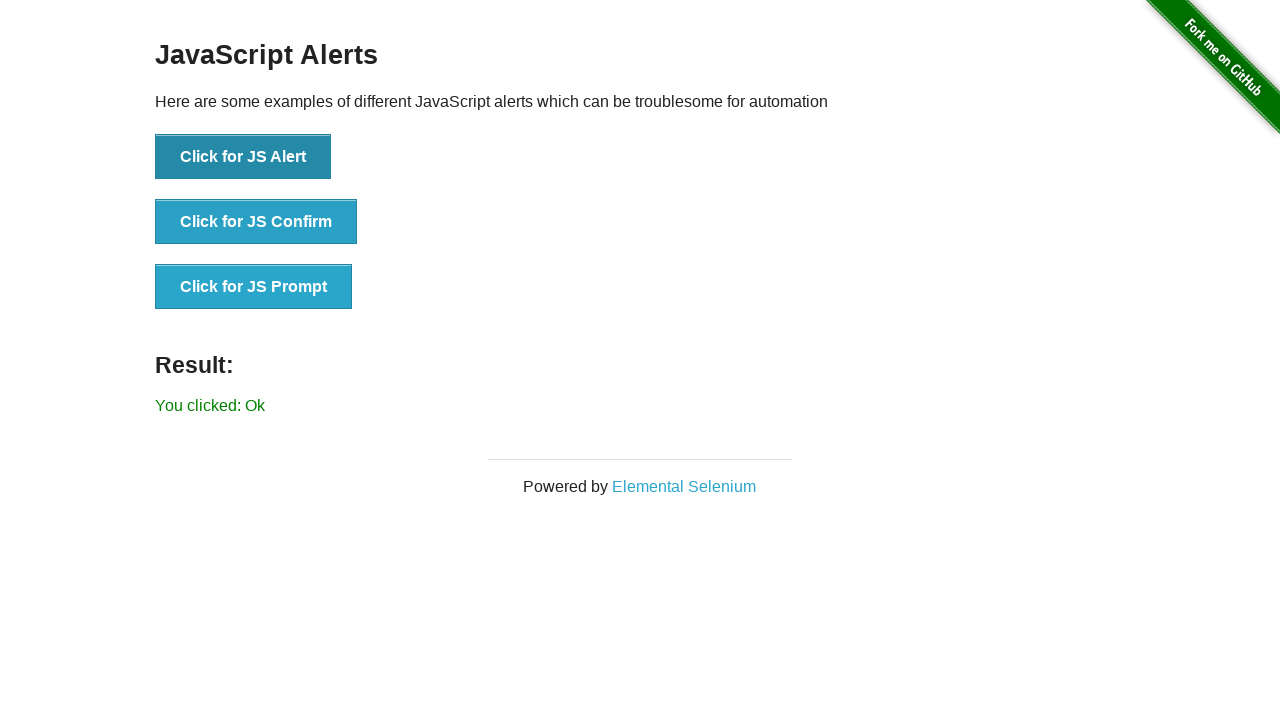

Waited for confirm dialog interaction to complete
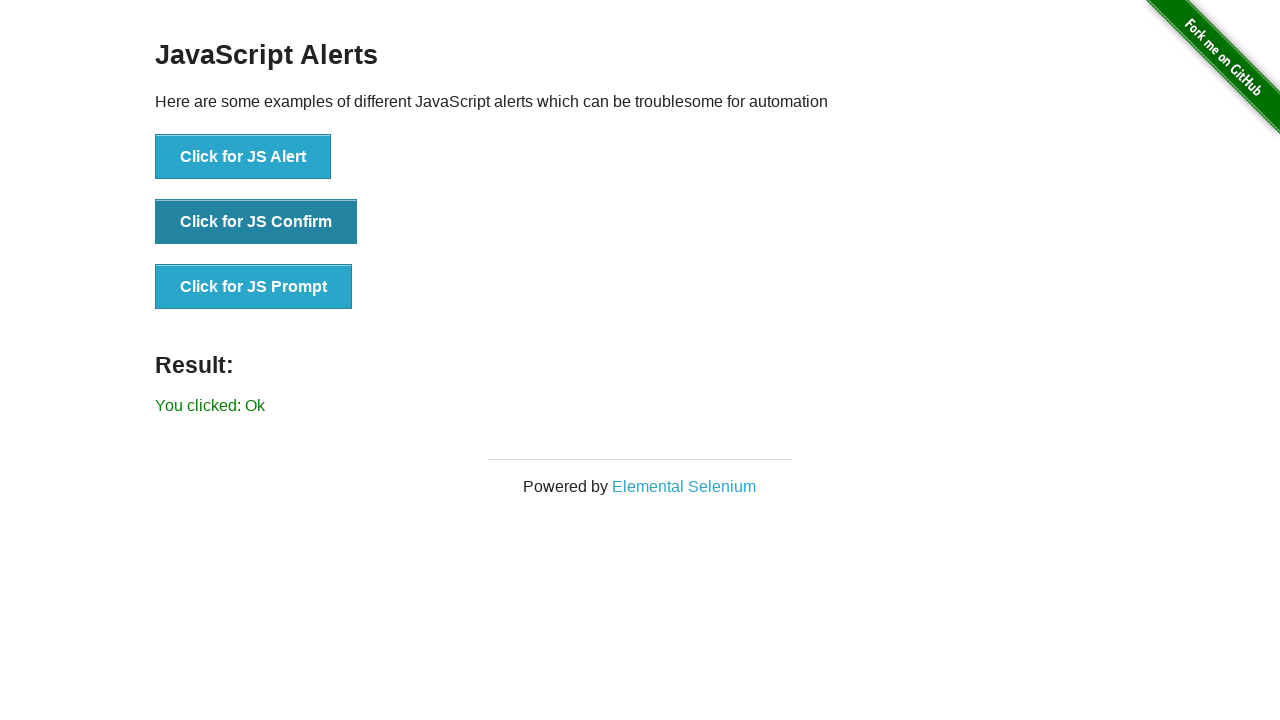

Set up dialog handler for prompt with text input
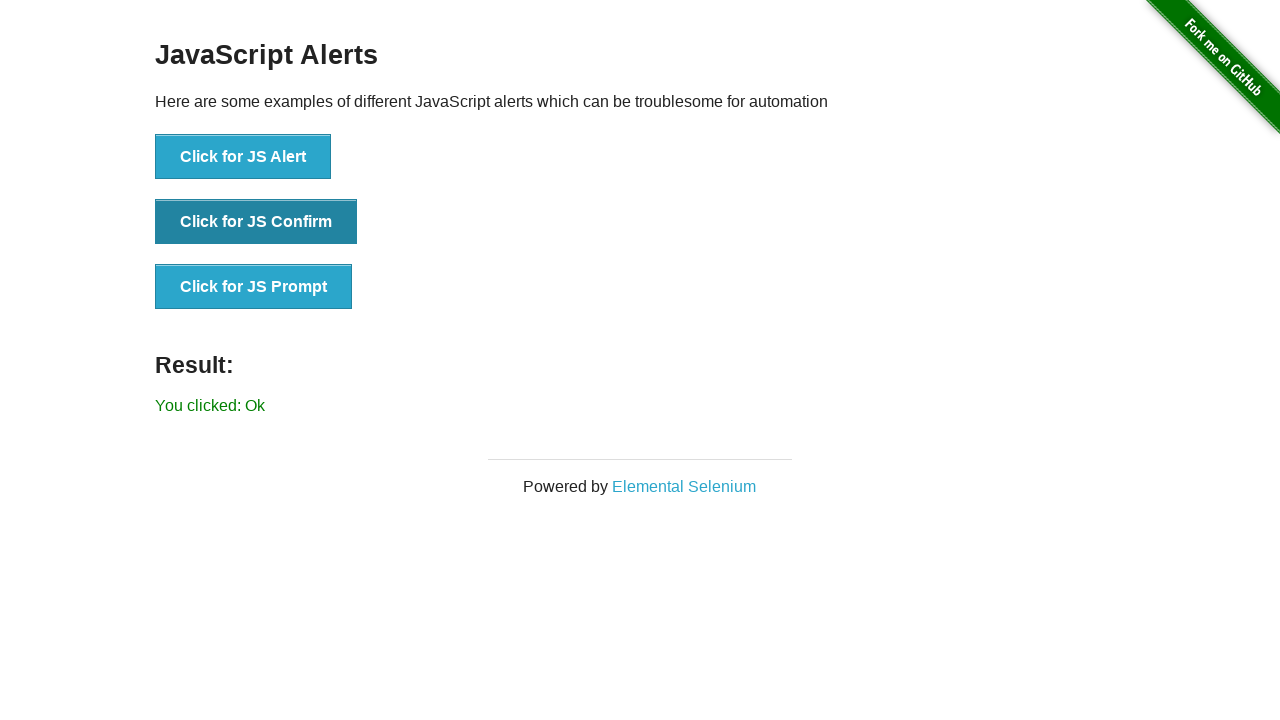

Clicked button to trigger JS Prompt dialog at (254, 287) on xpath=//button[normalize-space()='Click for JS Prompt']
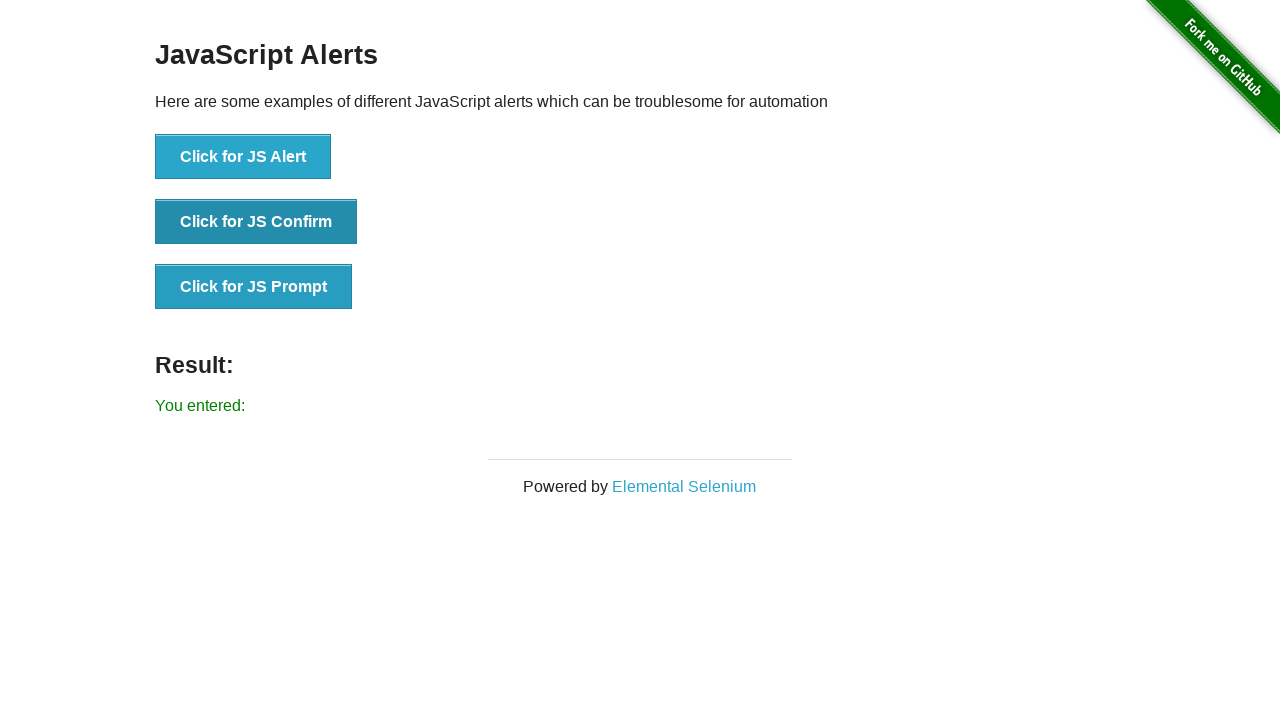

Waited for prompt dialog interaction to complete
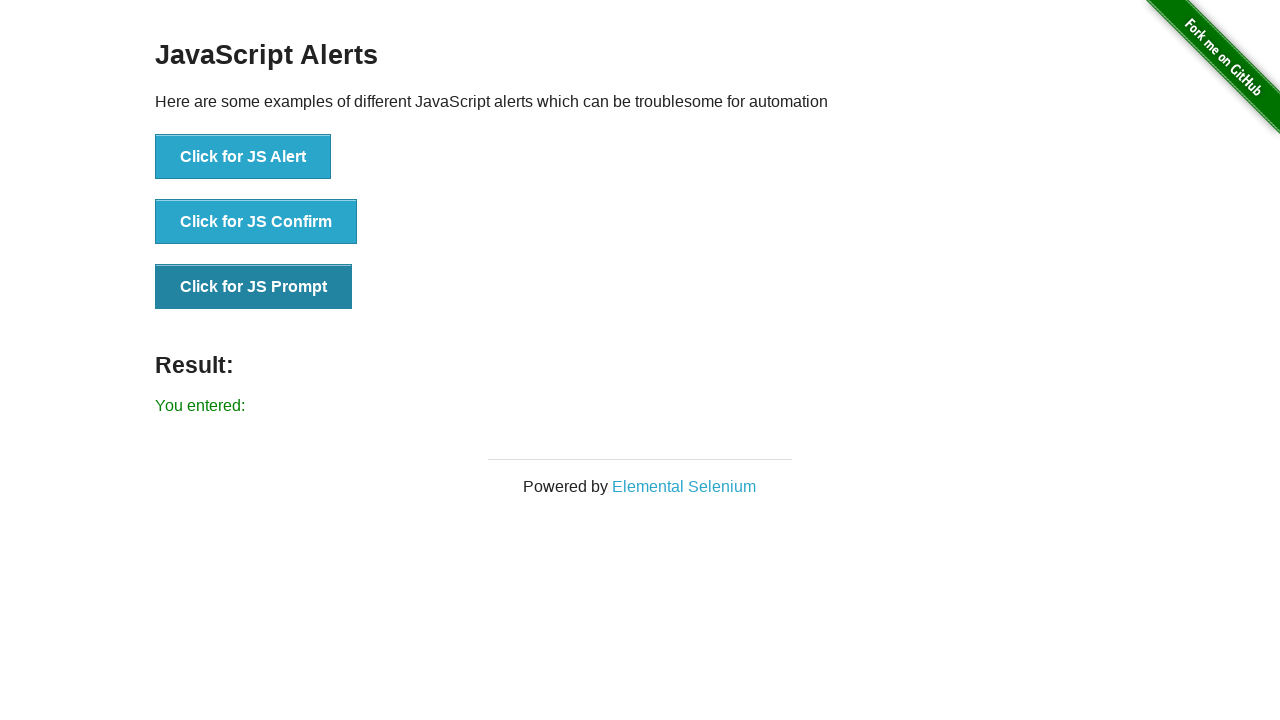

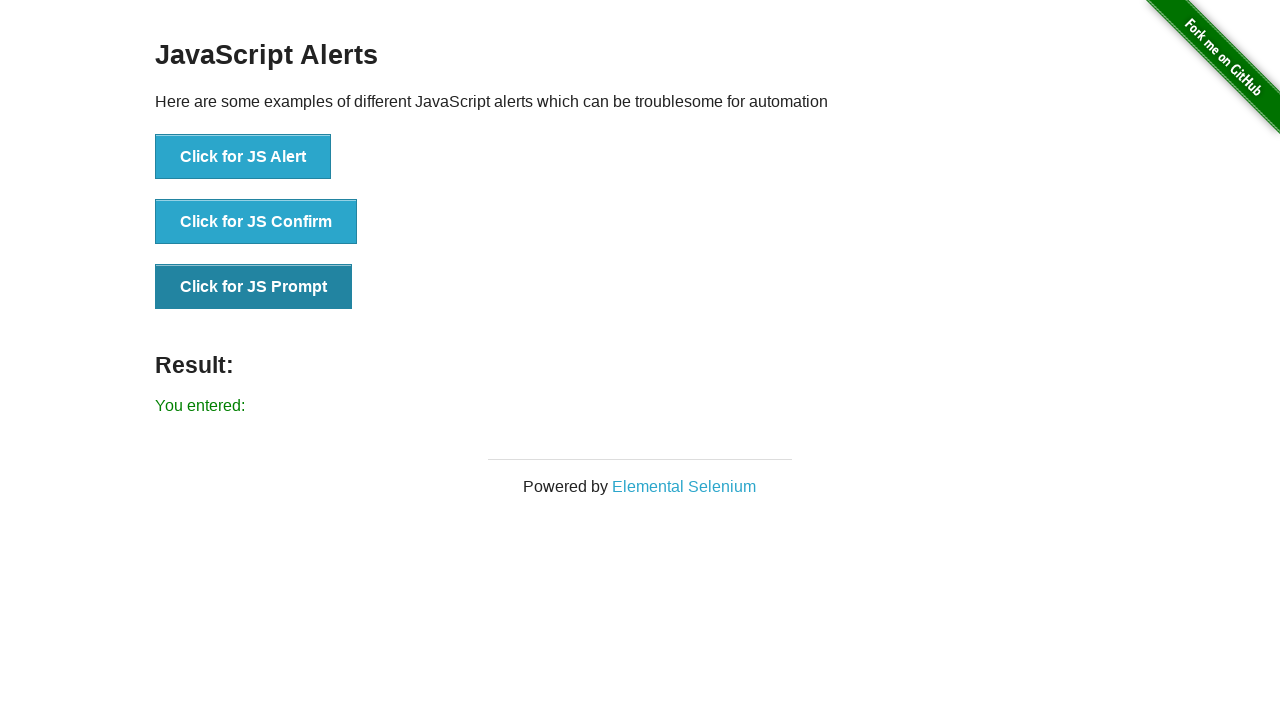